Tests navigation to homepage via logo link, scrolls to footer, and clicks on the VK social media link

Starting URL: https://www.lamoda.by/men-home

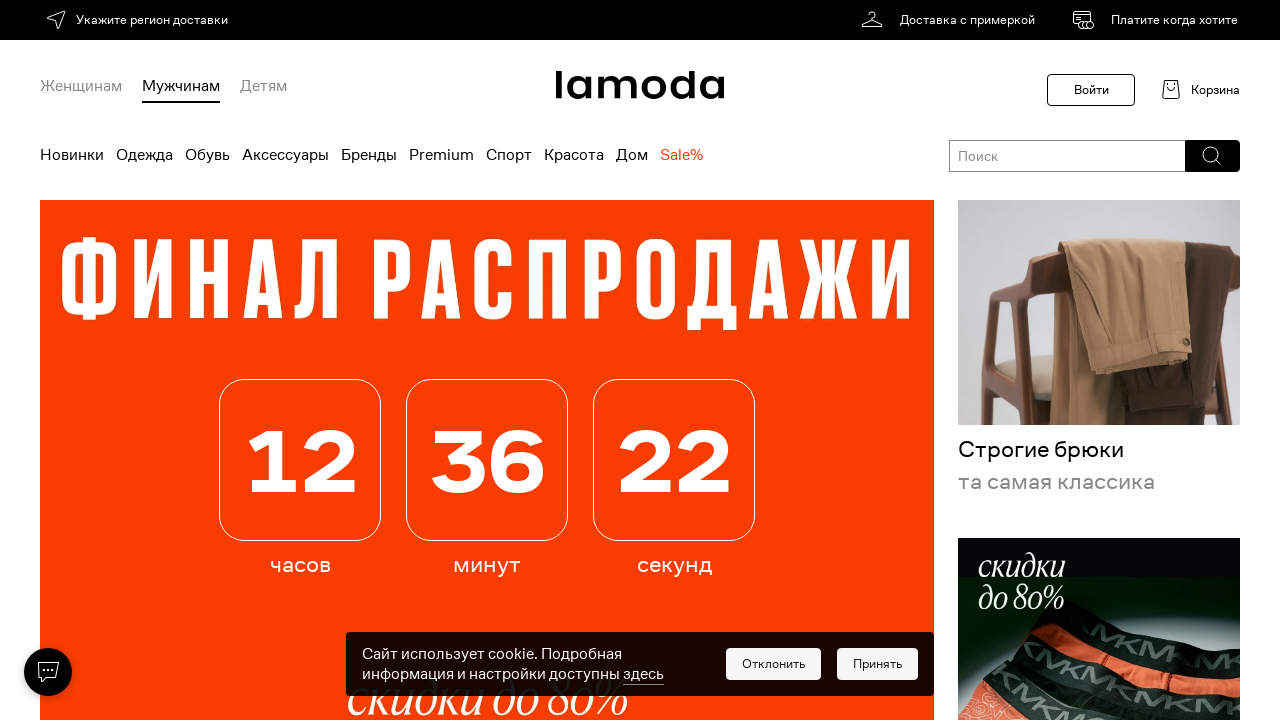

Clicked on homepage logo link to navigate to main page at (640, 85) on a[aria-label='Главная']
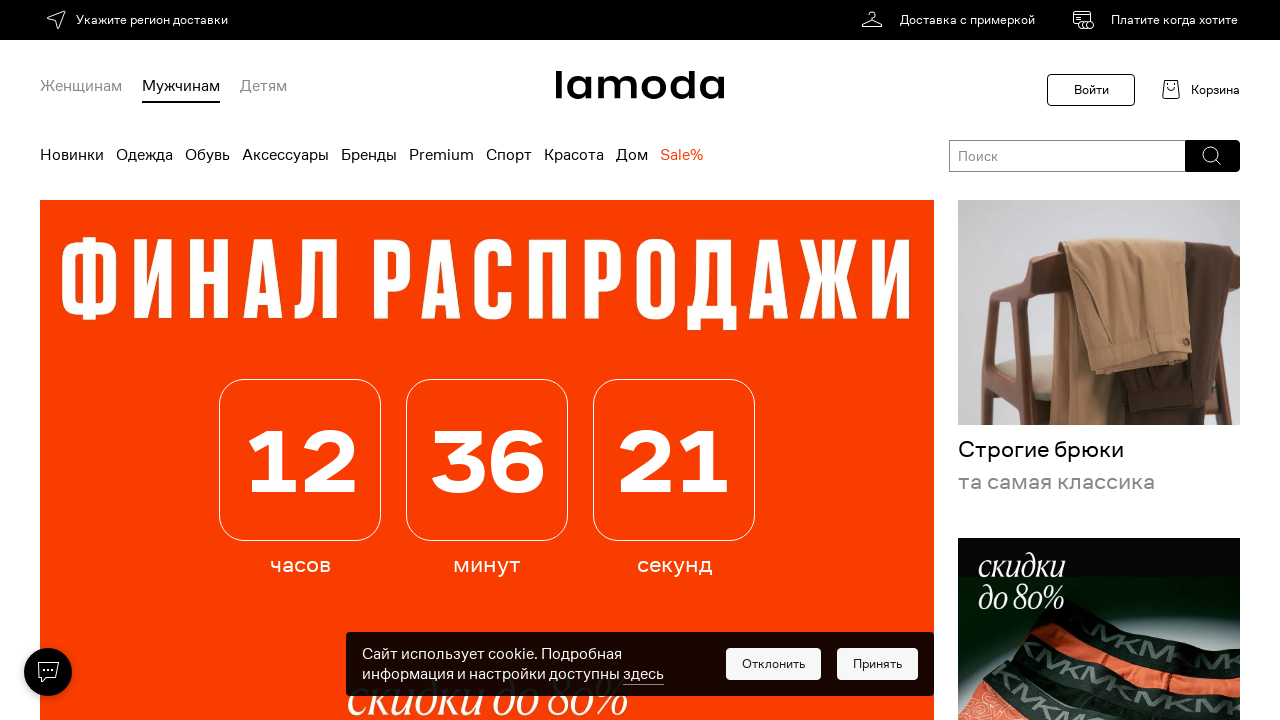

Homepage loaded and network became idle
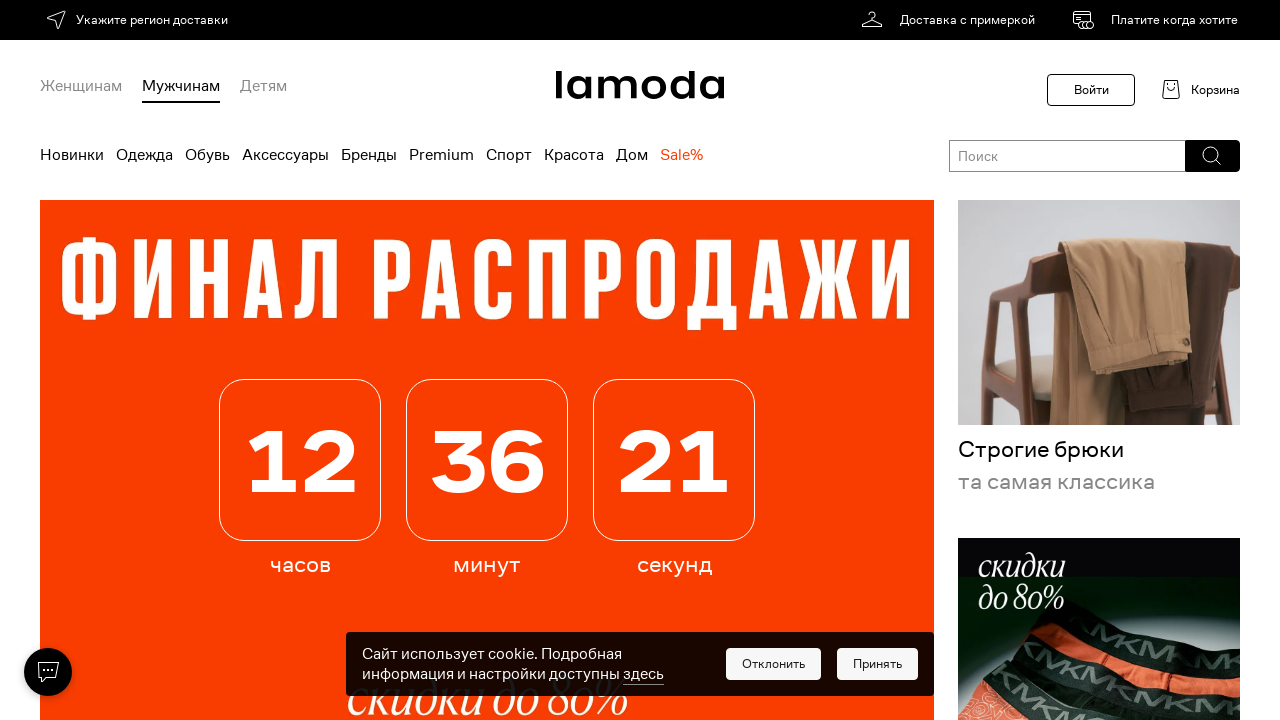

Scrolled to bottom of page to reveal footer
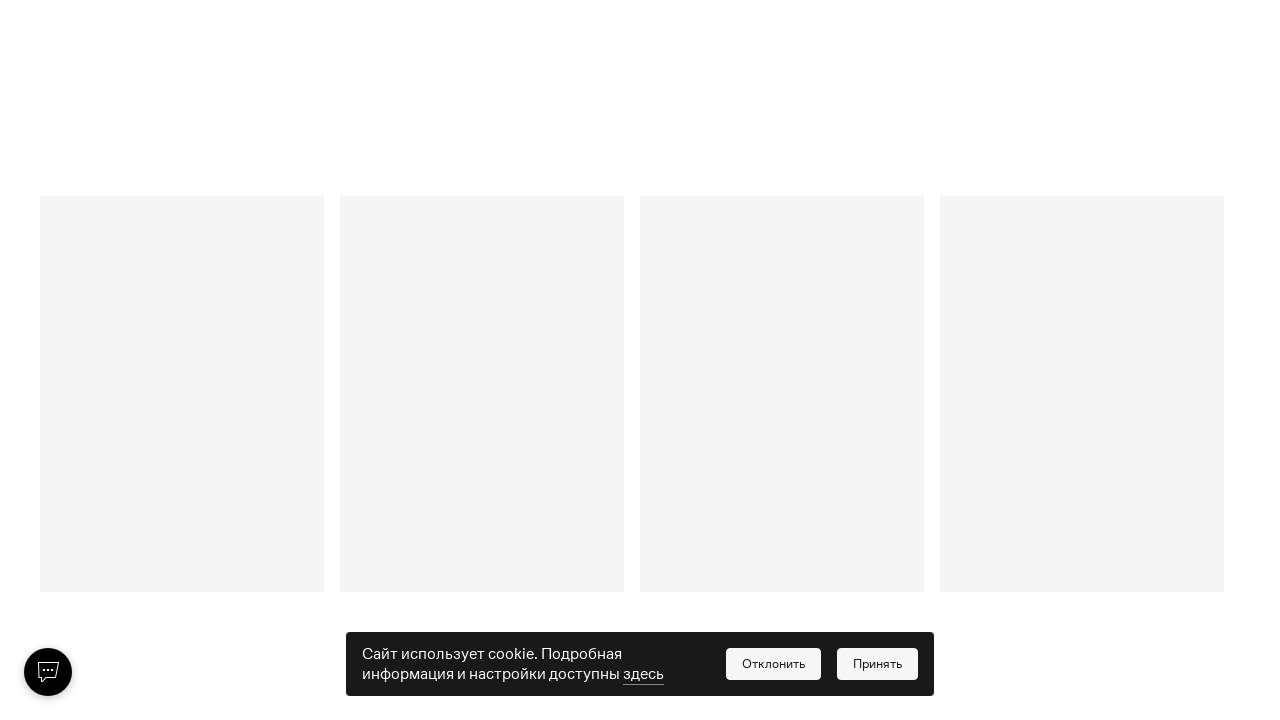

Waited 1000ms for footer elements to stabilize
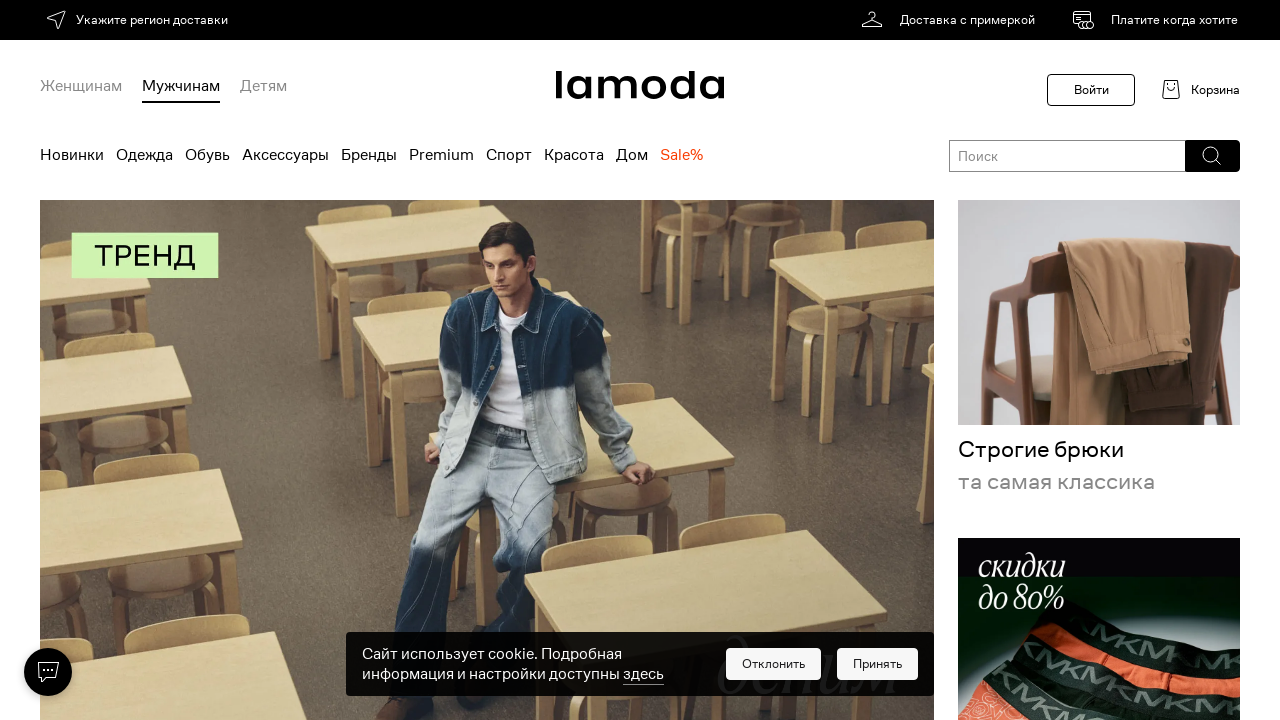

Clicked on VK social media link in footer at (352, 361) on .x-footer a[aria-label='vk']
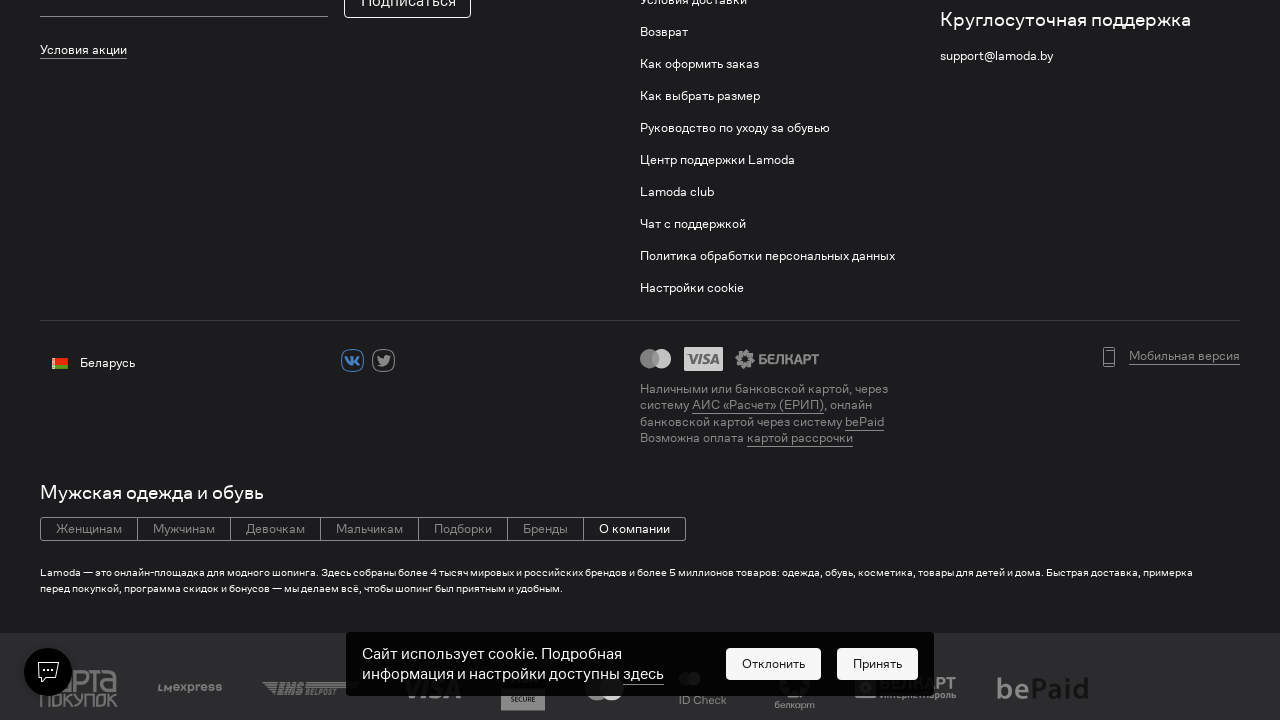

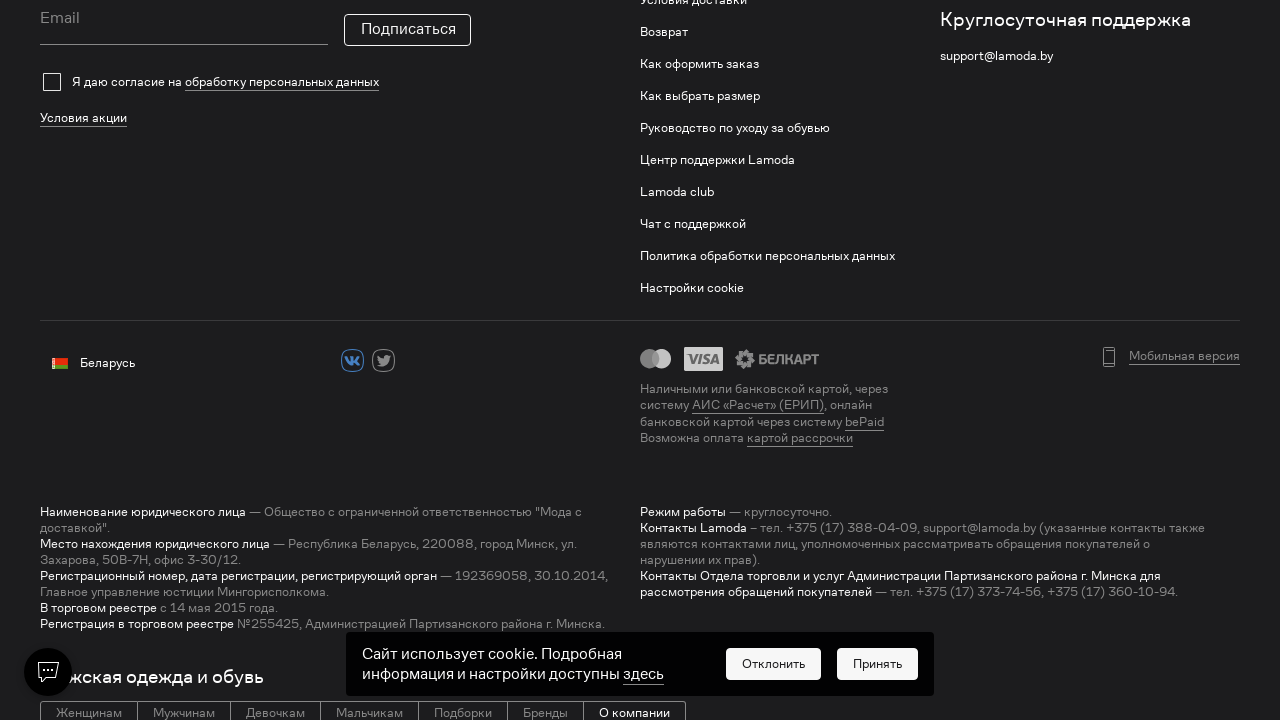